Tests navigation by clicking a dynamically calculated link (based on mathematical expression), then fills out a form with first name, last name, city, and country fields before submitting

Starting URL: http://suninjuly.github.io/find_link_text

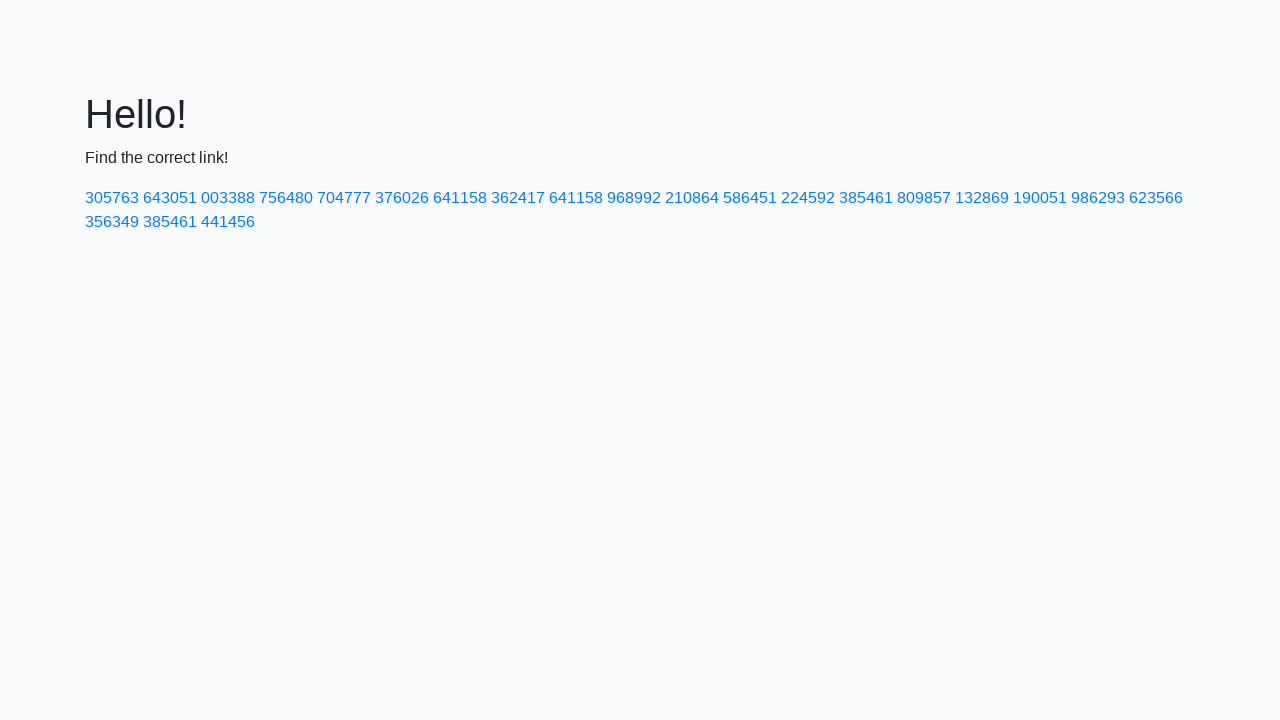

Clicked dynamically calculated link with text '224592' at (808, 198) on a:has-text('224592')
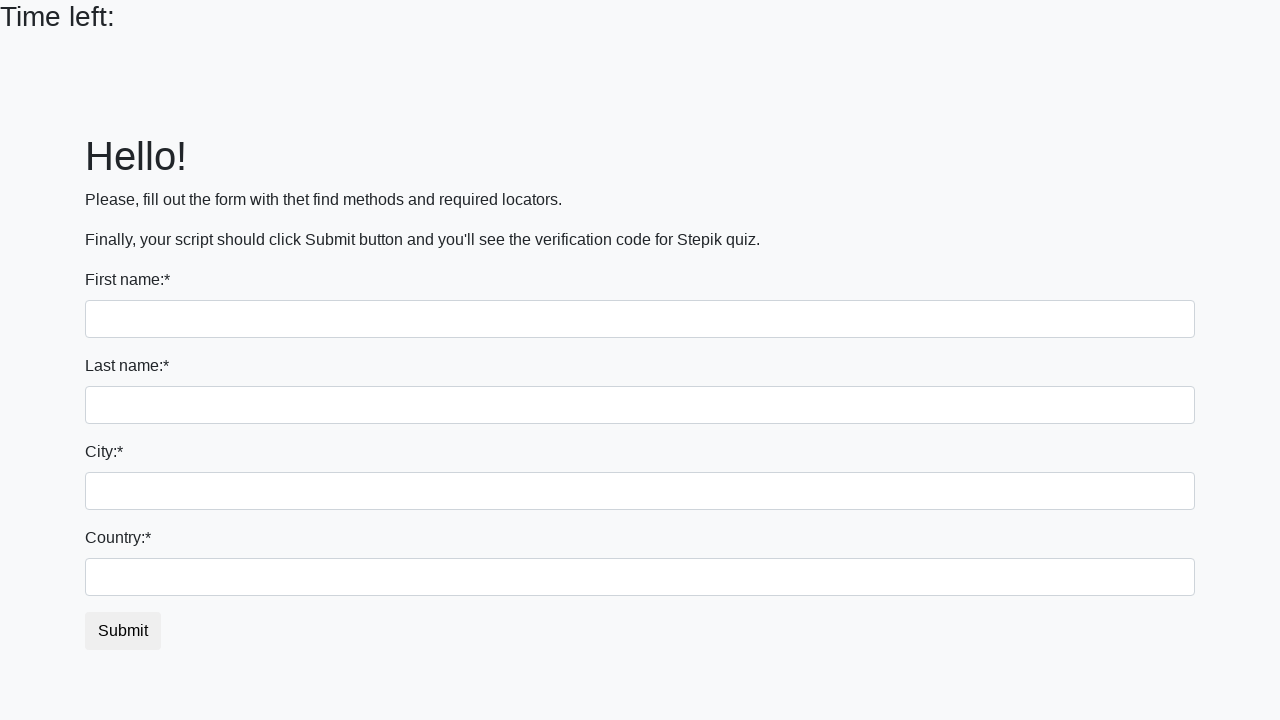

Filled first name field with 'Ivan' on input[name='first_name']
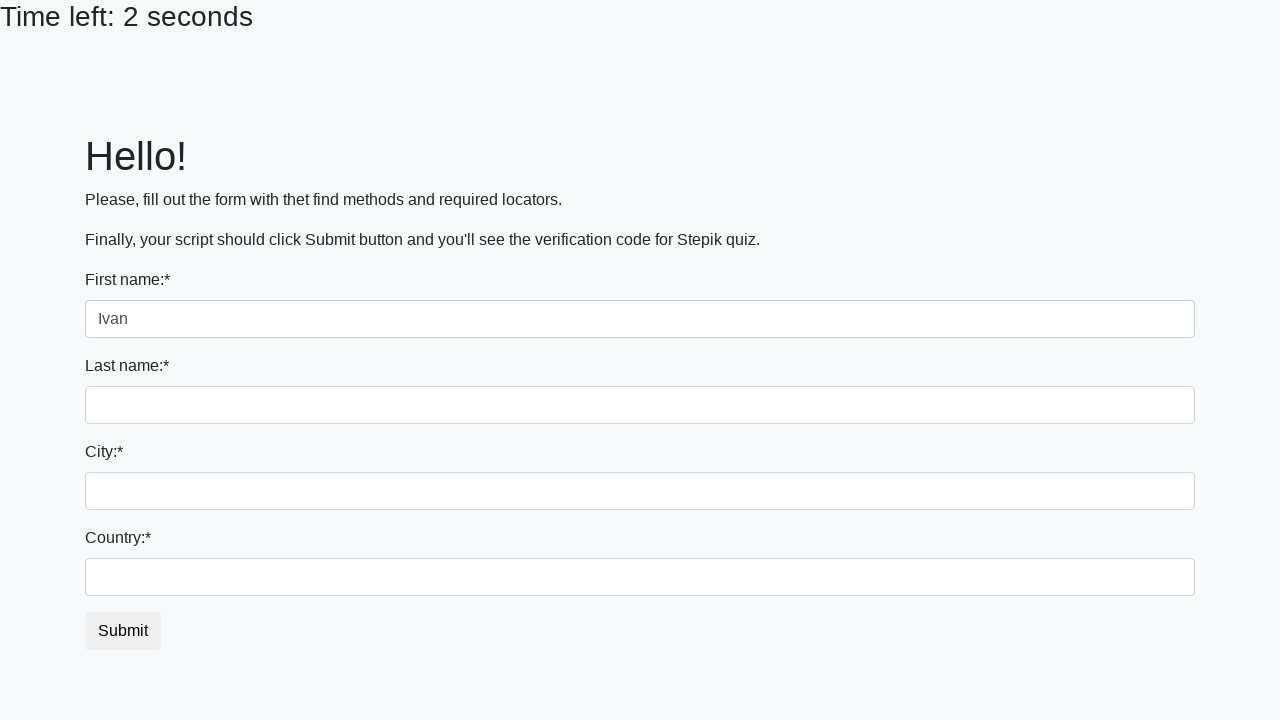

Filled last name field with 'Petrov' on form[action='#'] div:nth-child(2) .form-control
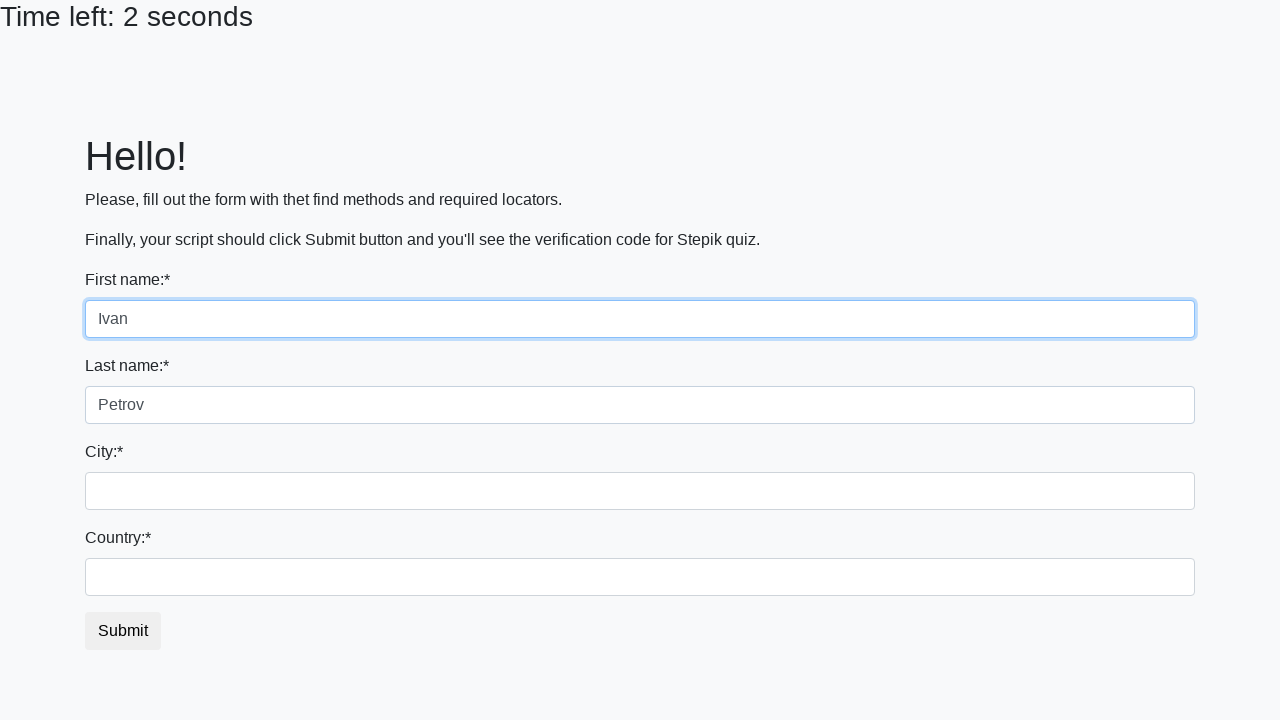

Filled city field with 'Smolensk' on .form-control.city
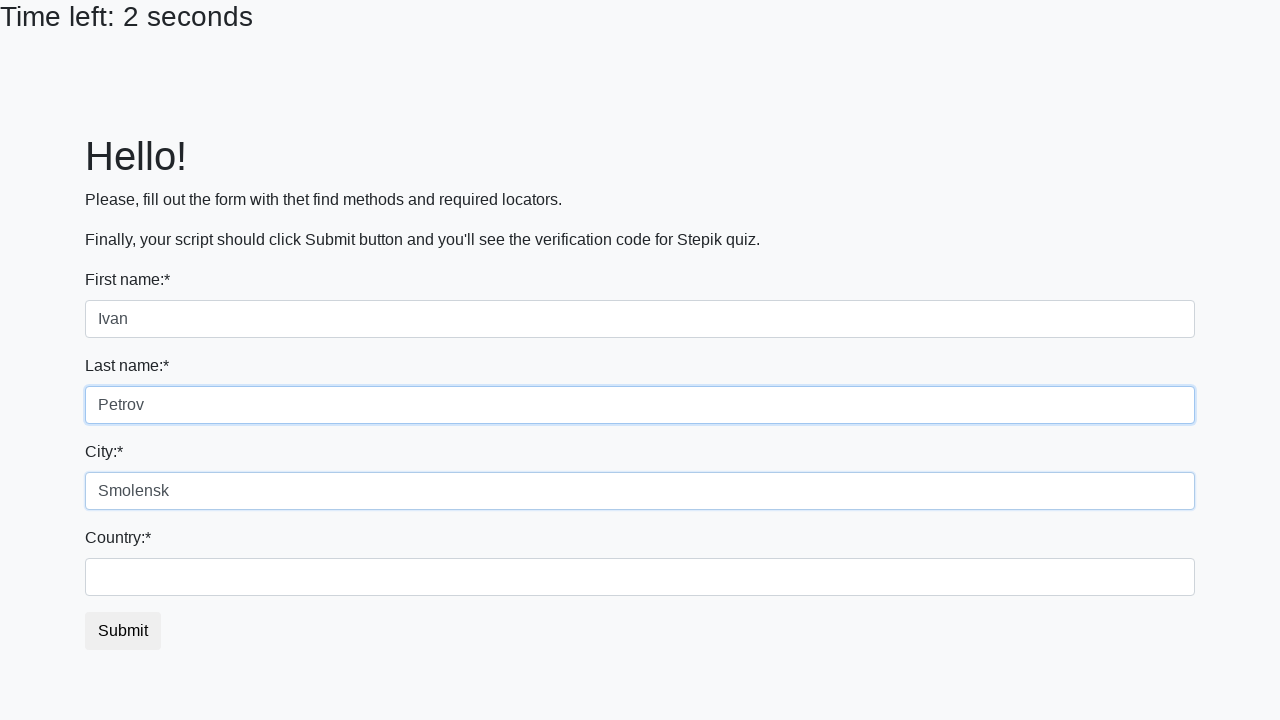

Filled country field with 'Russia' on #country
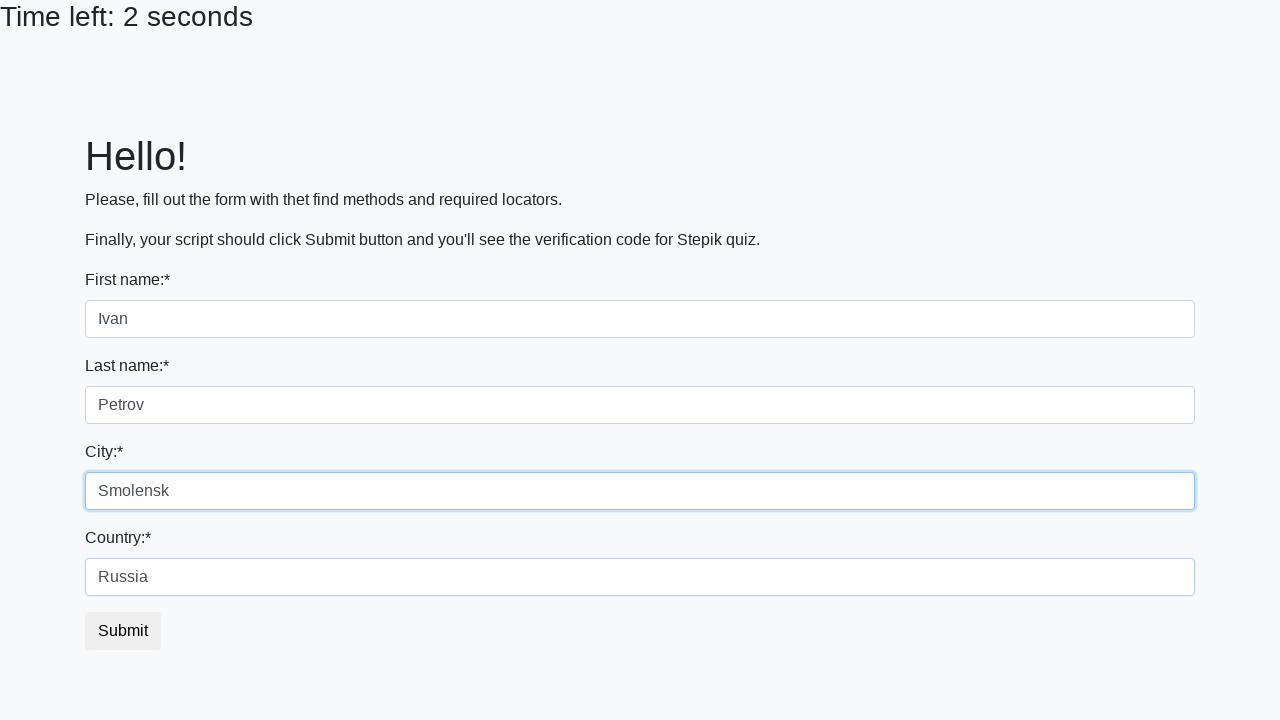

Clicked submit button to submit form at (123, 631) on .btn.btn-default
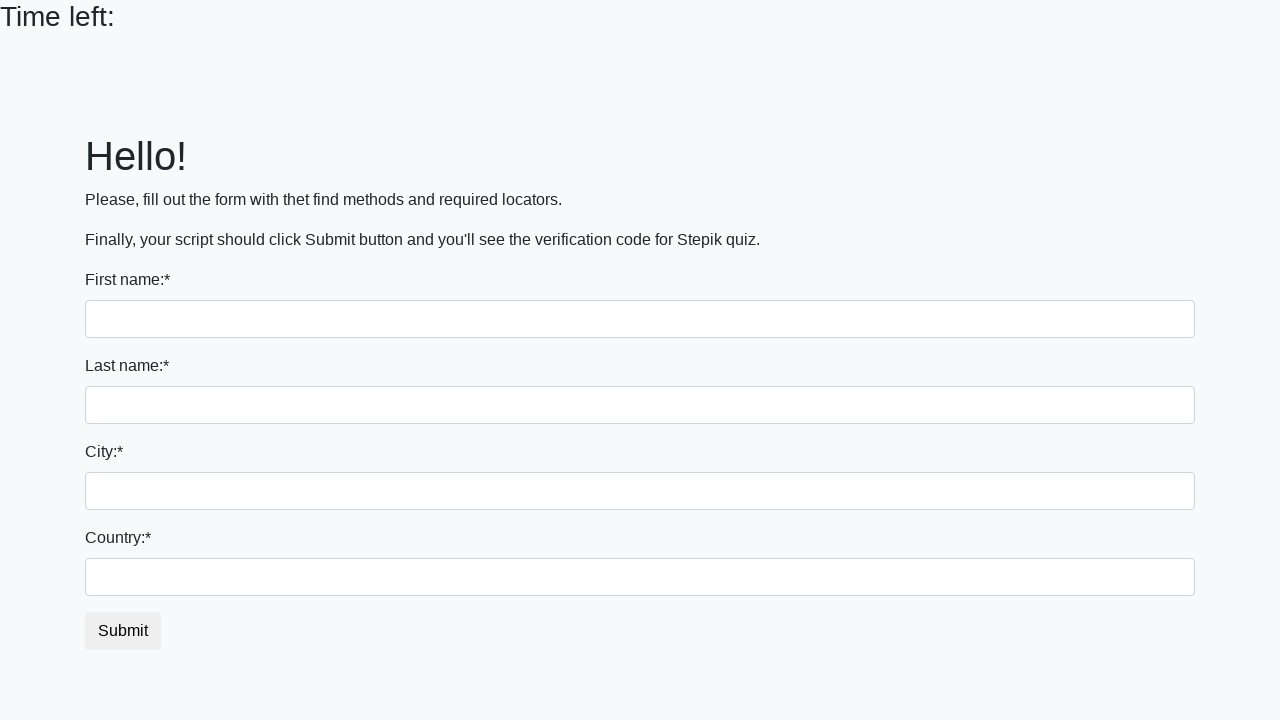

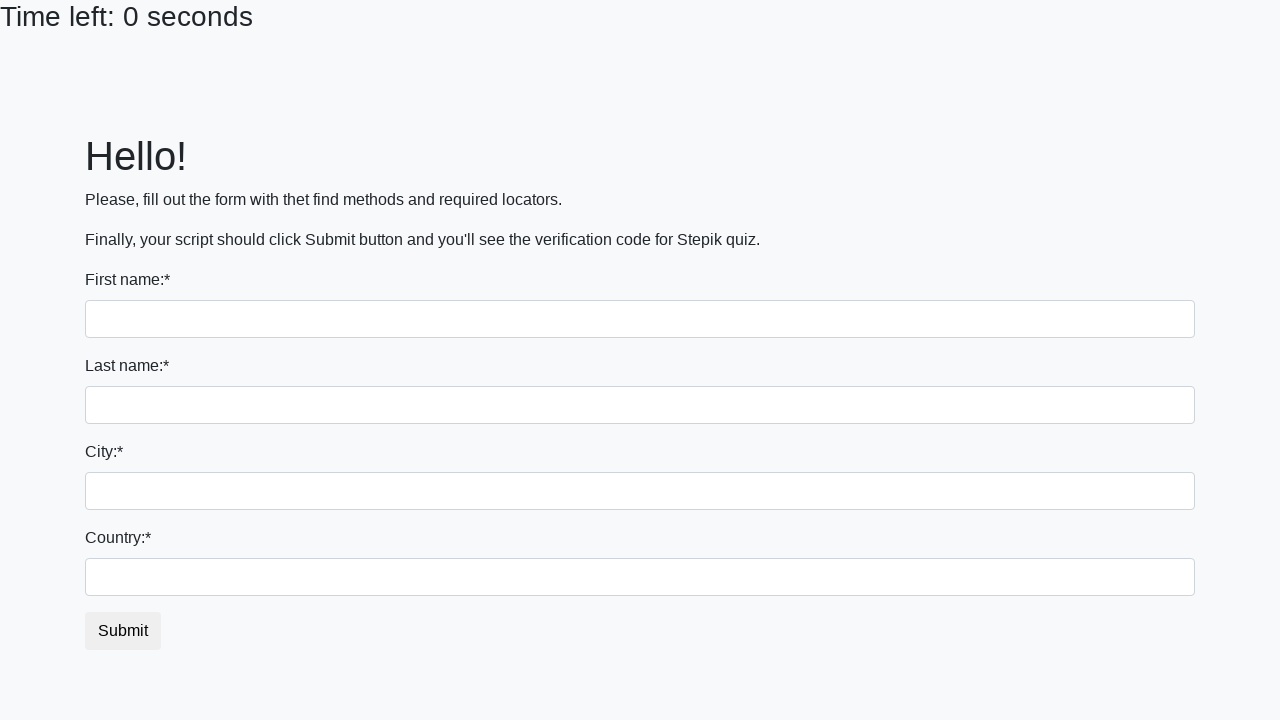